Verifies that the OrangeHRM login page has the correct title

Starting URL: https://opensource-demo.orangehrmlive.com/web/index.php/auth/login

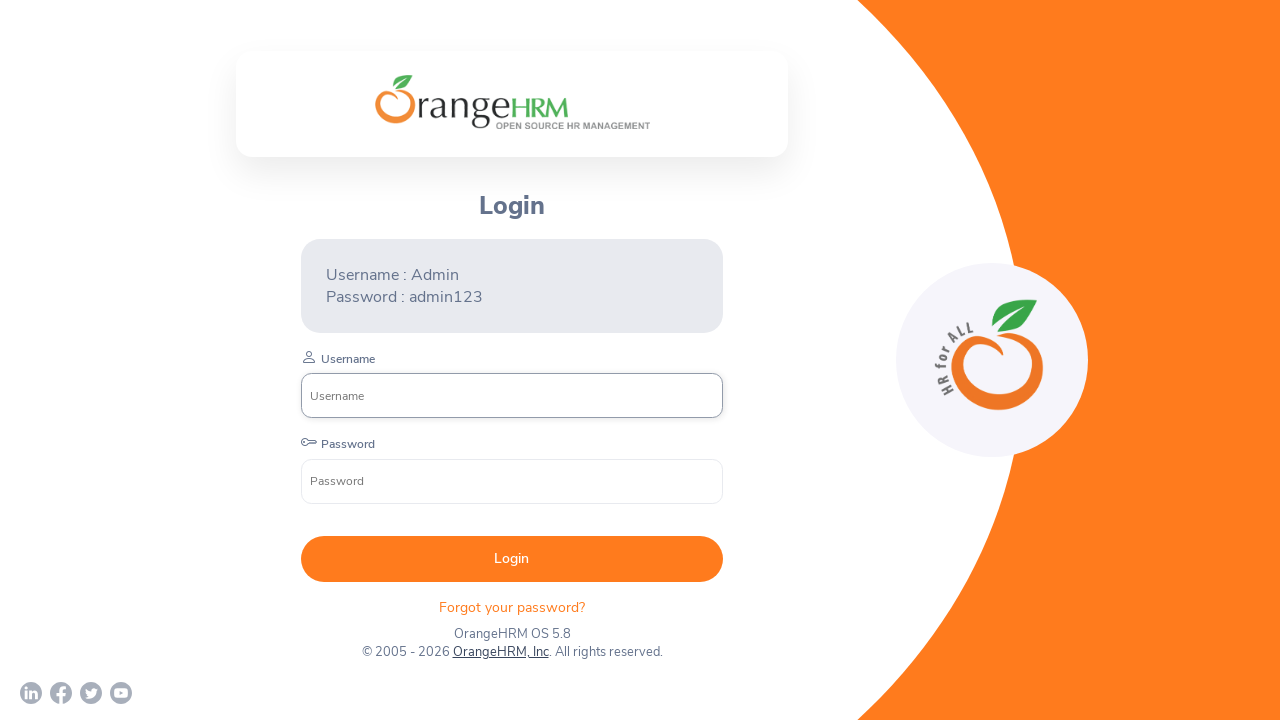

Navigated to OrangeHRM login page
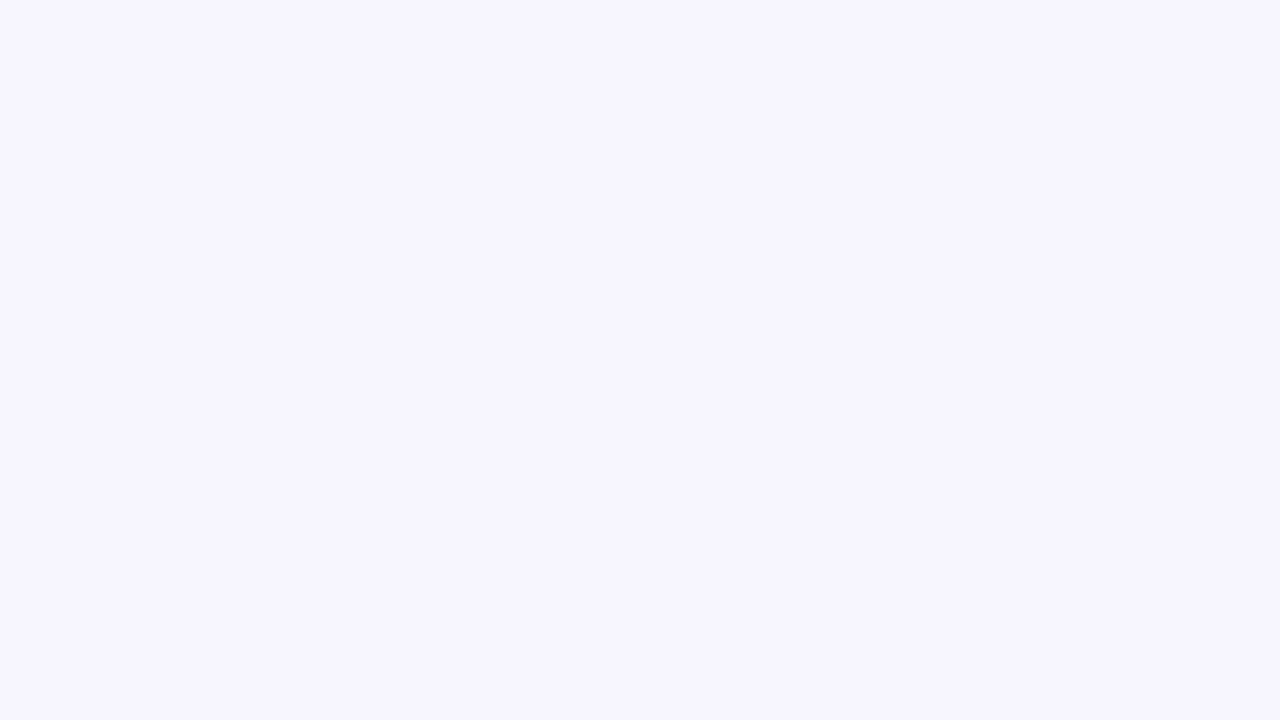

Retrieved page title
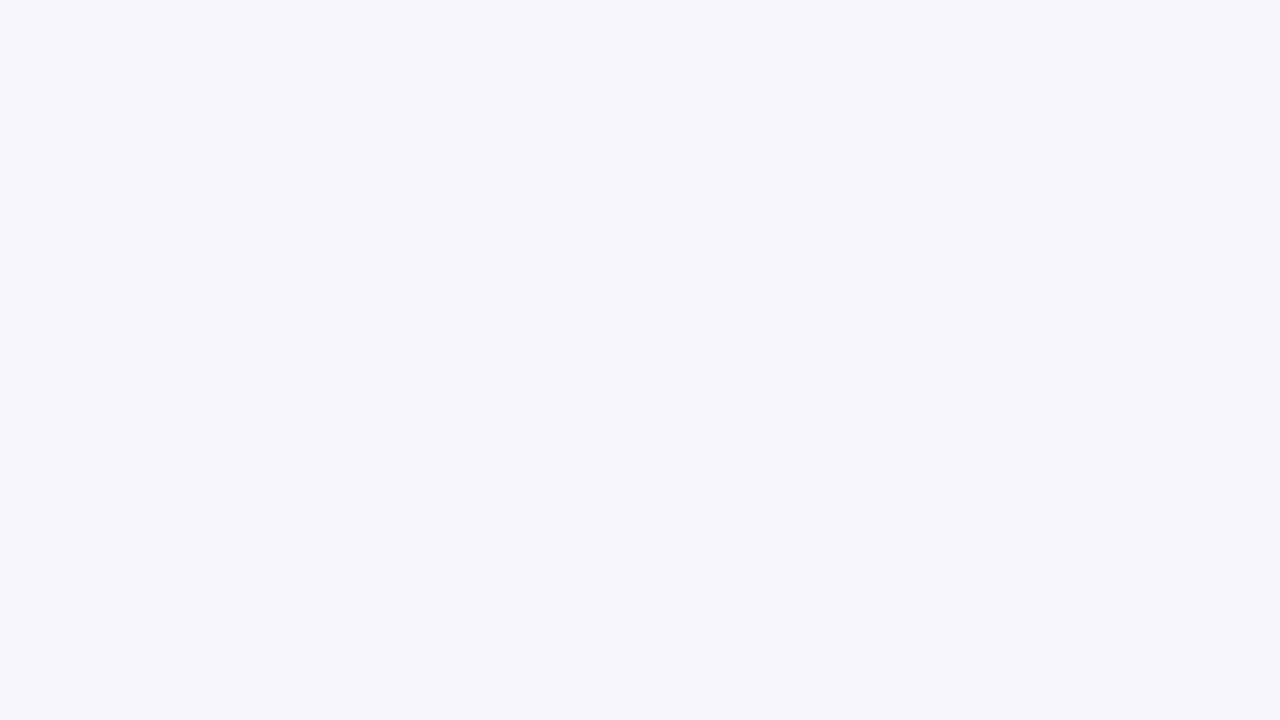

Verified page title is 'OrangeHRM'
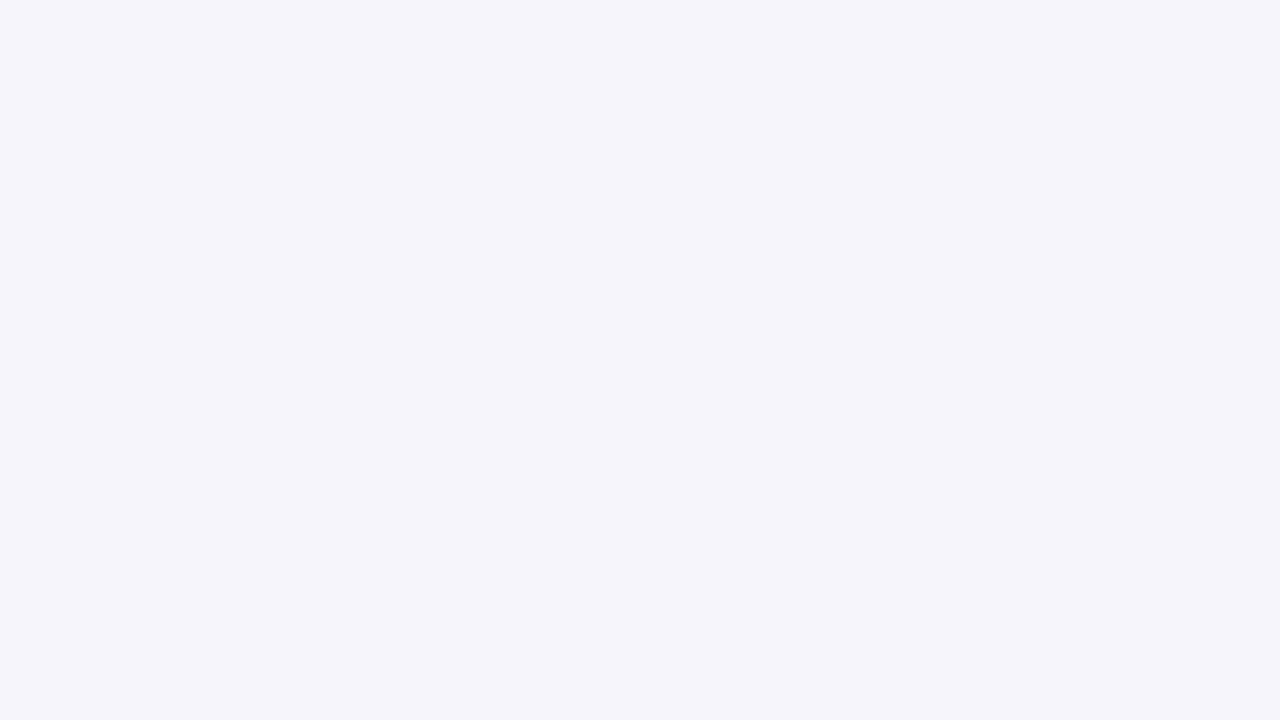

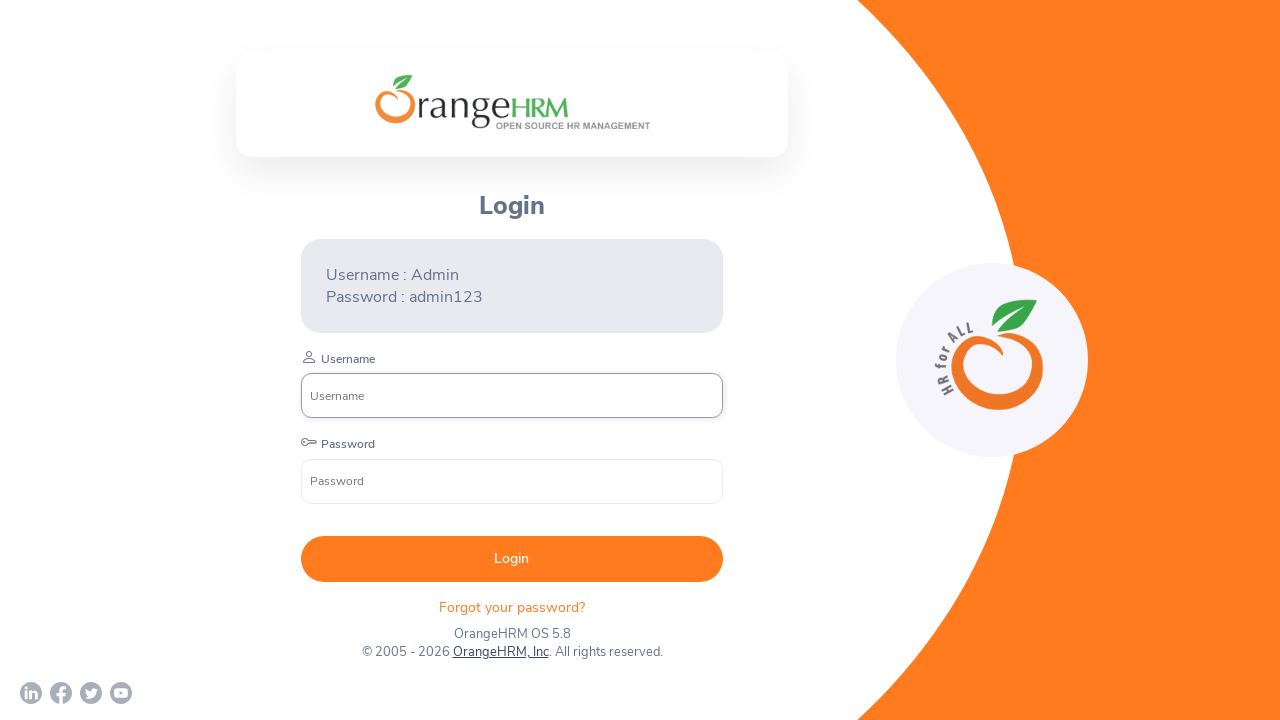